Tests right-click context menu functionality by performing a context click on an element and selecting the copy option from the menu

Starting URL: http://swisnl.github.io/jQuery-contextMenu/demo.html

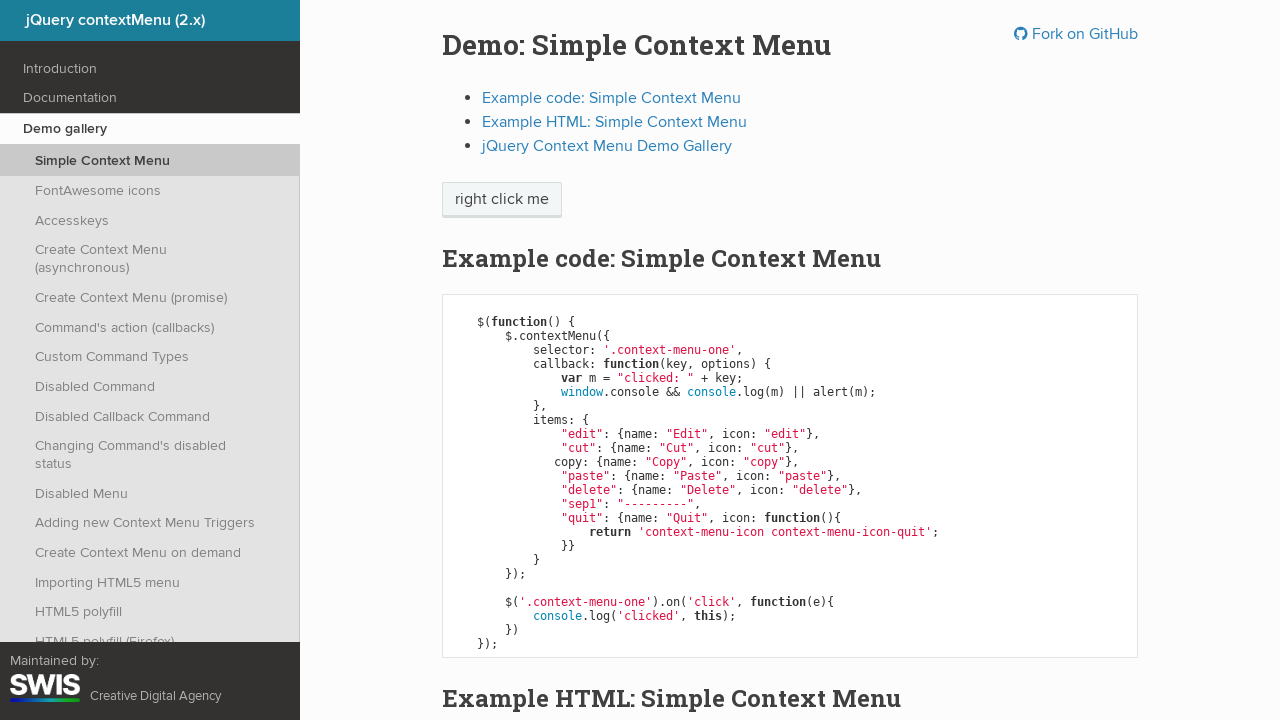

Located the context menu target element
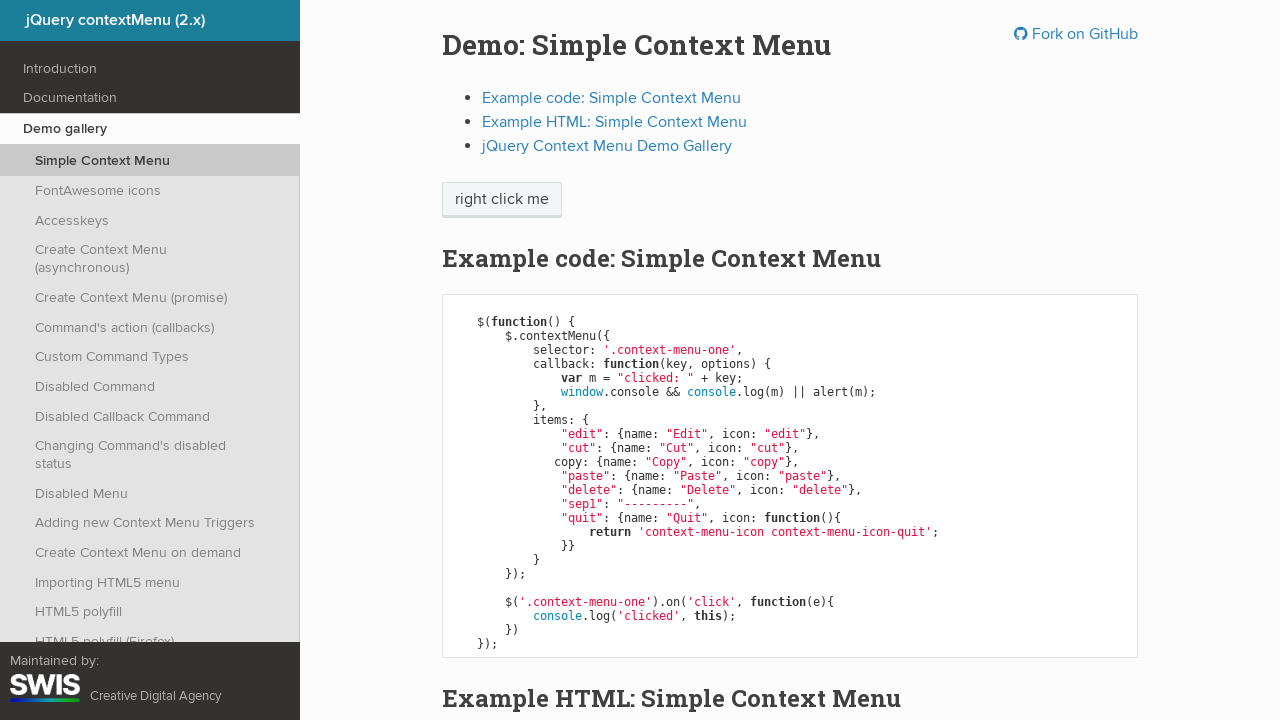

Performed right-click on the target element at (502, 200) on .context-menu-one
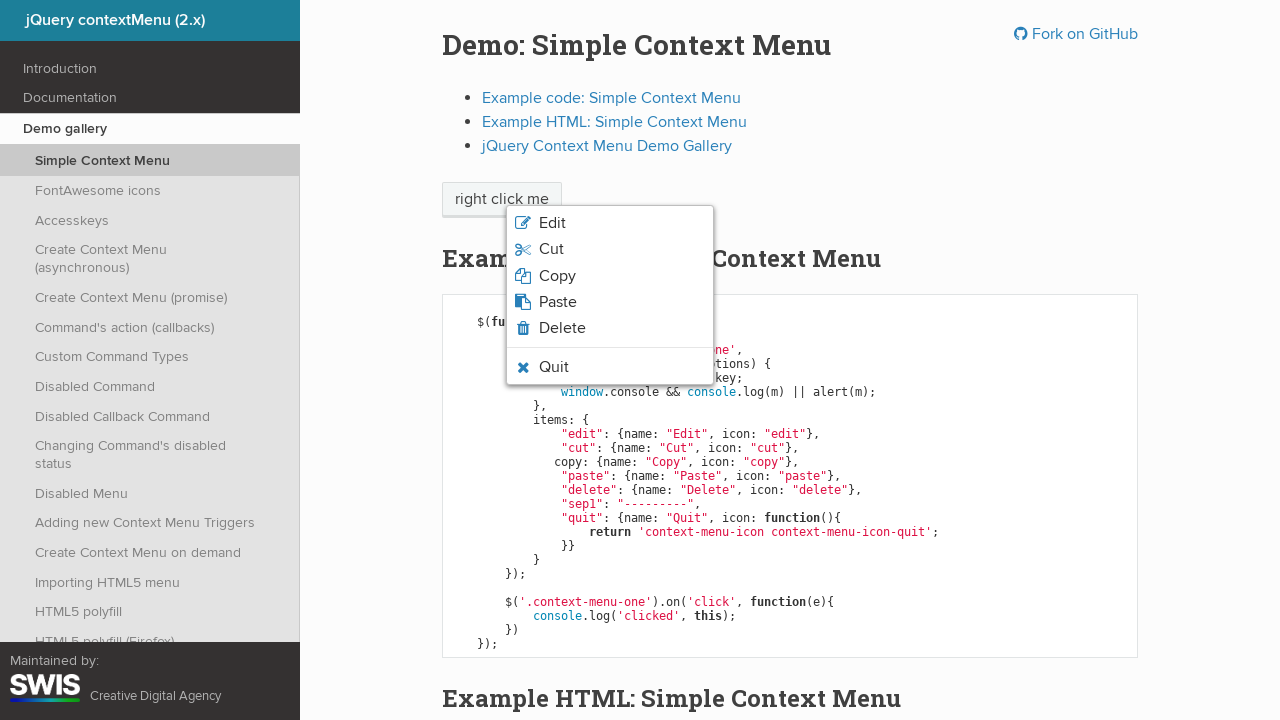

Clicked the copy option from the context menu at (610, 276) on .context-menu-icon-copy
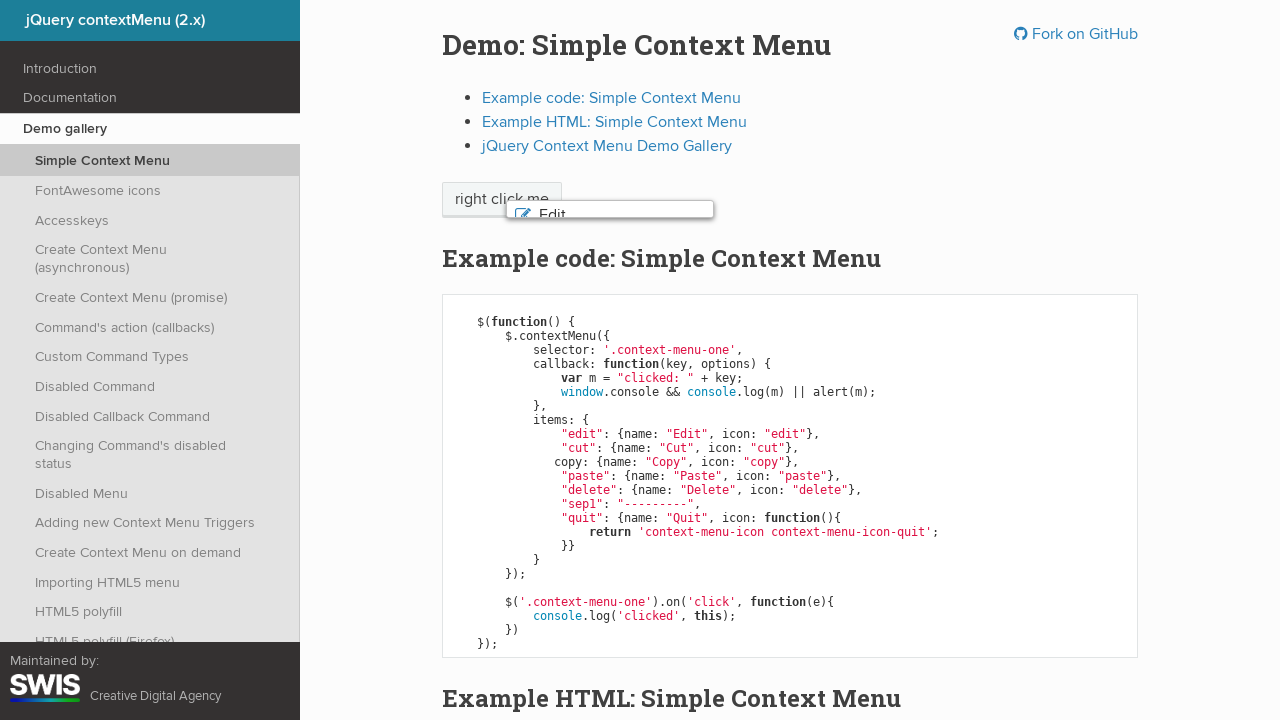

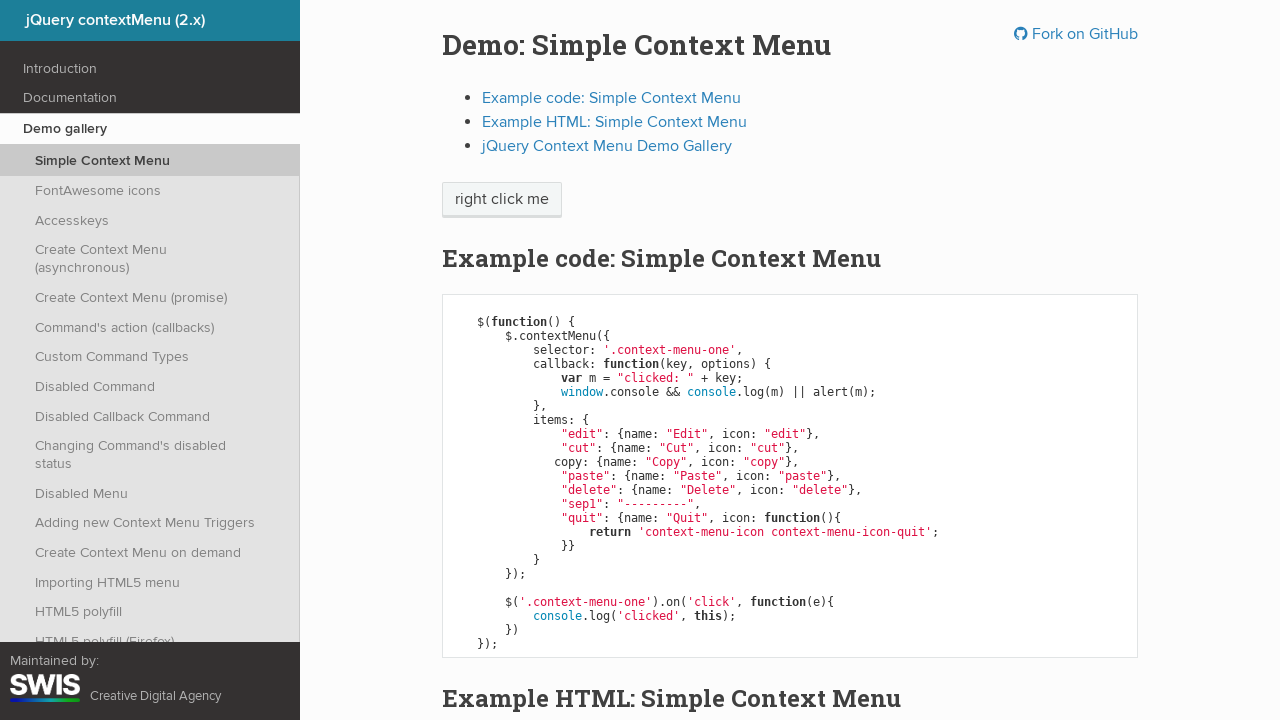